Tests adding and removing dynamic elements on the page

Starting URL: https://practice.cydeo.com/add_remove_elements/

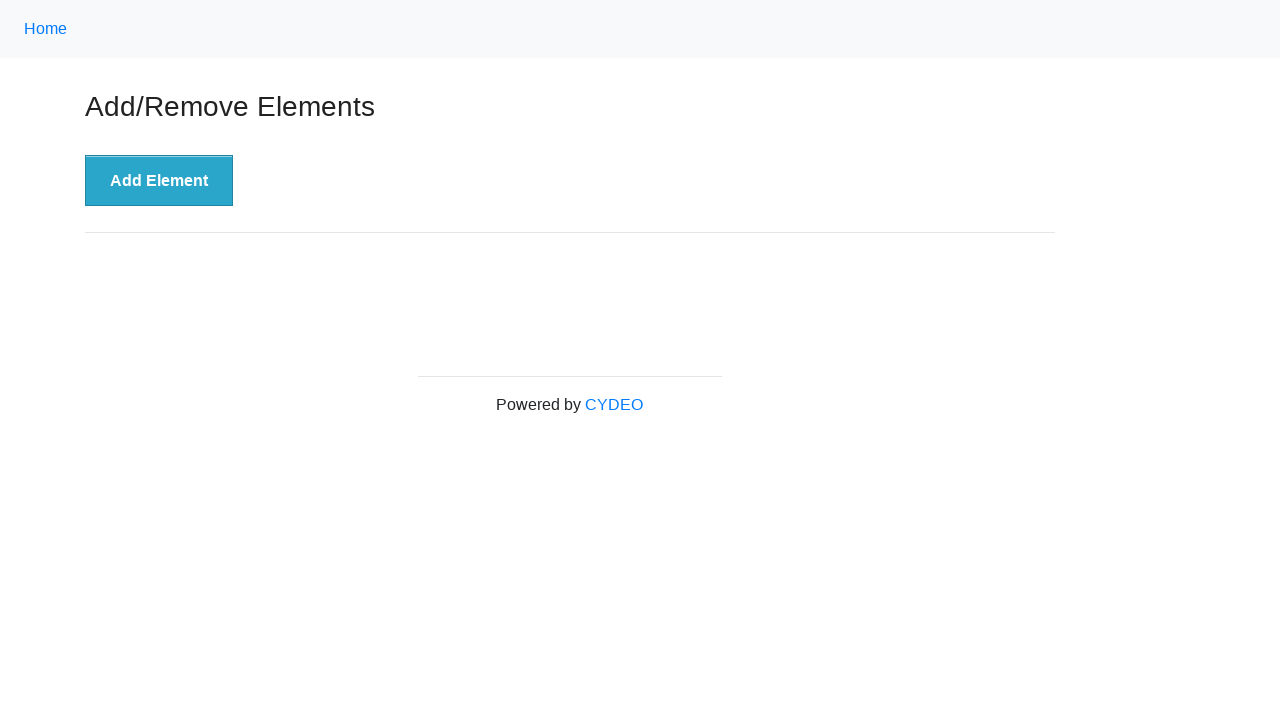

Clicked Add Element button to create a dynamic element at (159, 181) on xpath=//*[@id='content']/div/button
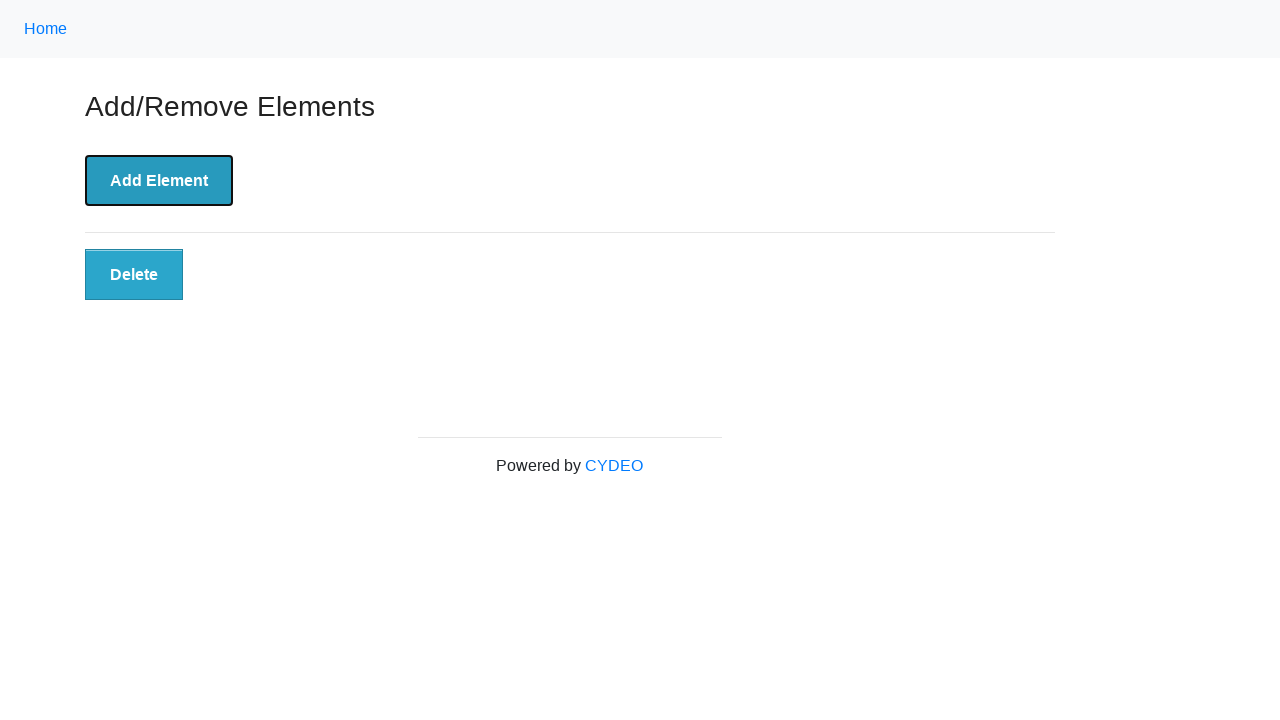

Clicked Delete button to remove the dynamic element at (134, 275) on xpath=//*[@id='elements']/button
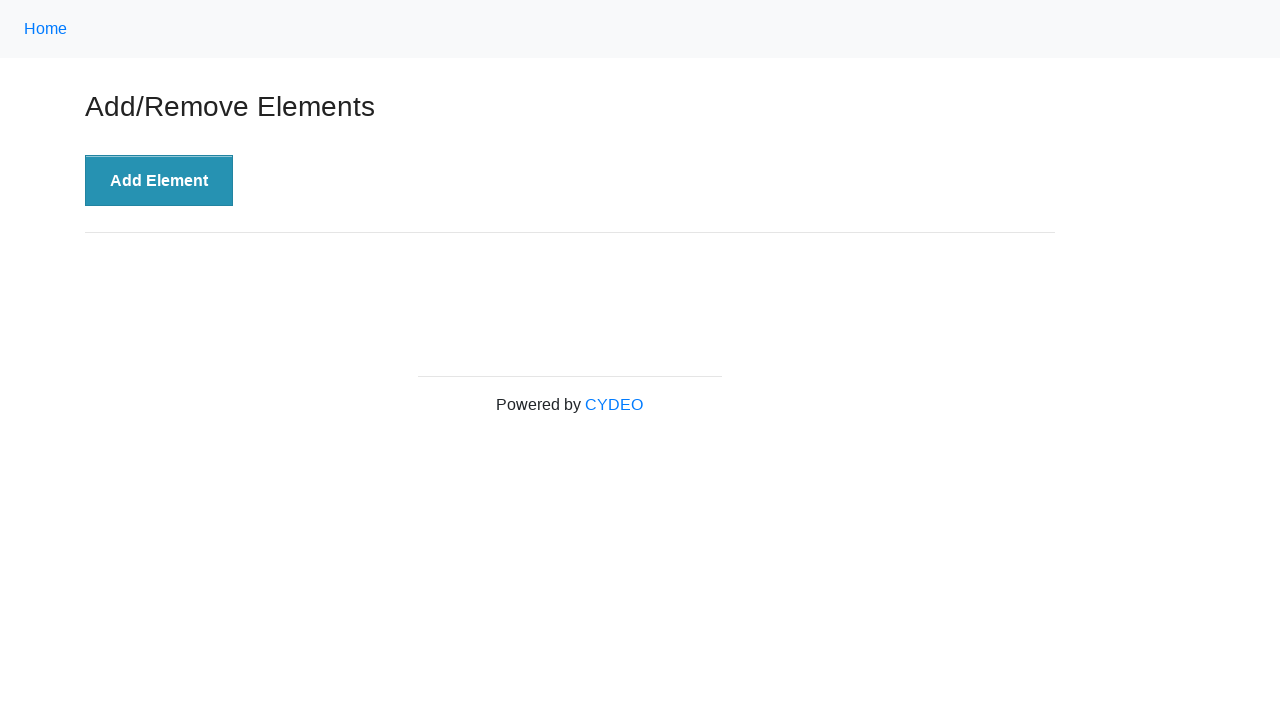

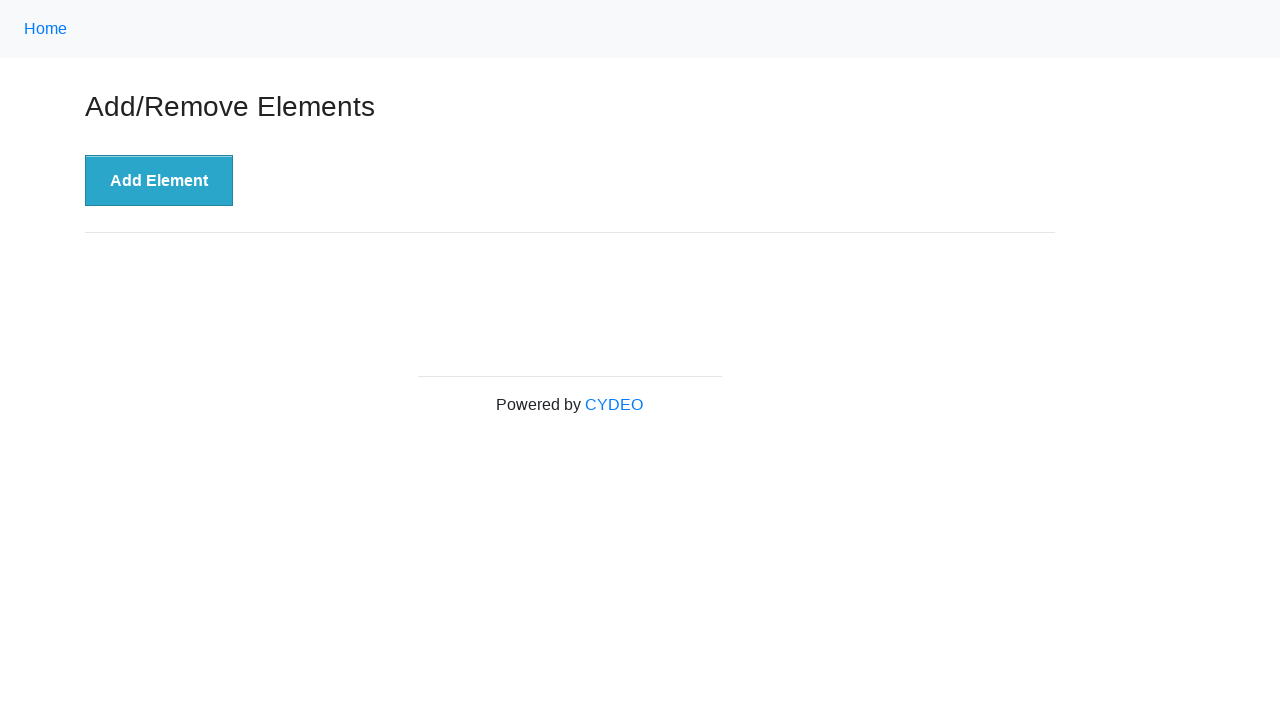